Tests drag-and-drop functionality by dragging an item from the first sortable list and dropping it onto the second sortable list using jQuery UI's connected sortable lists demo.

Starting URL: https://jqueryui.com/resources/demos/sortable/connect-lists.html

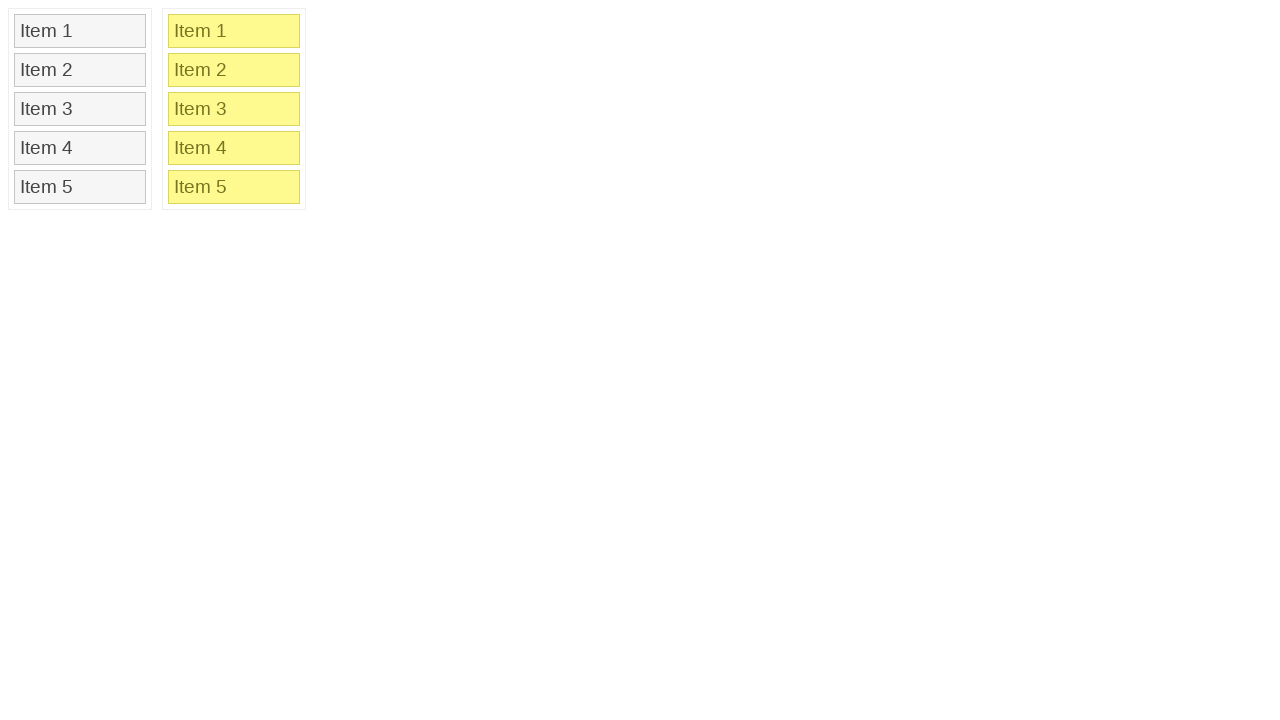

Waited for first sortable list to load
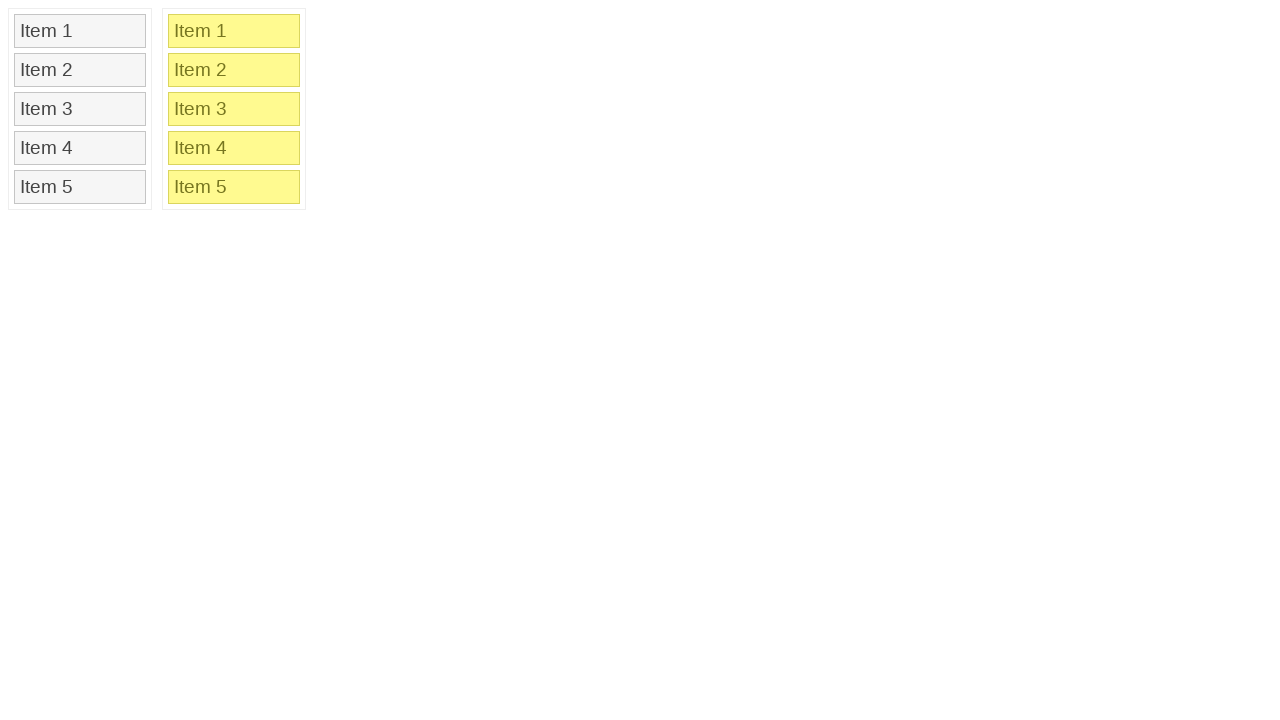

Waited for second sortable list to load
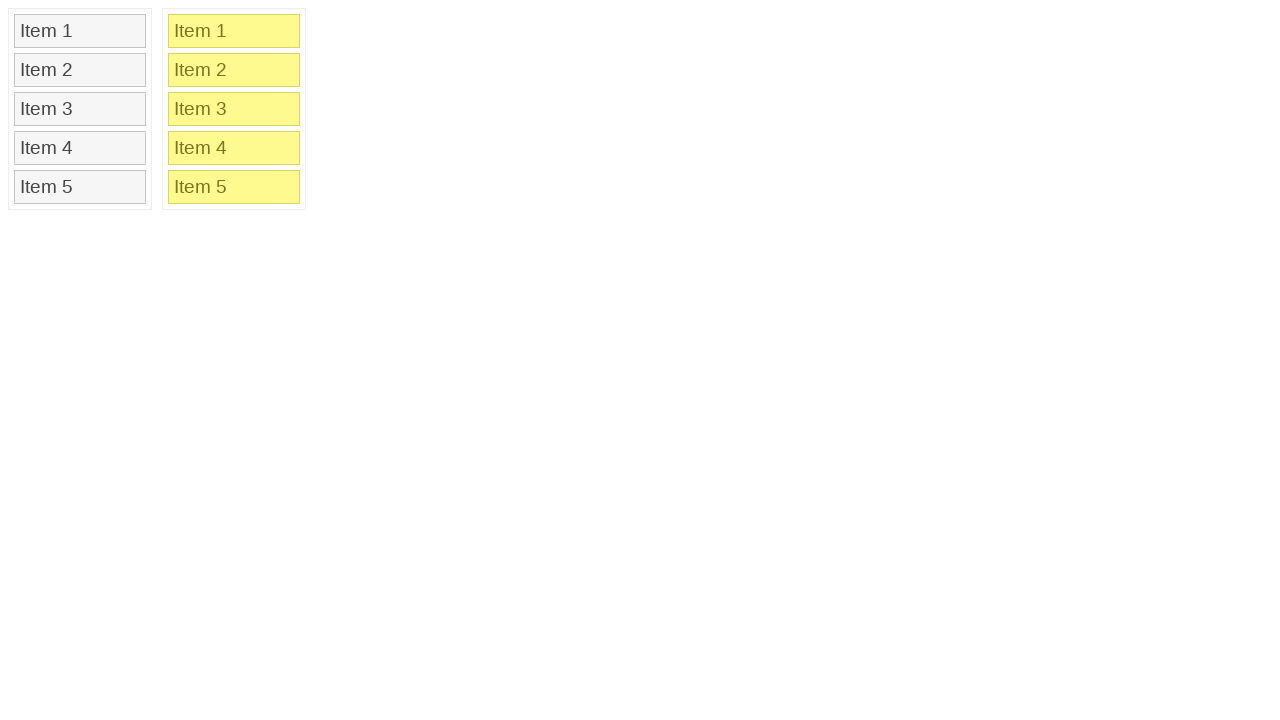

Located first item in source list
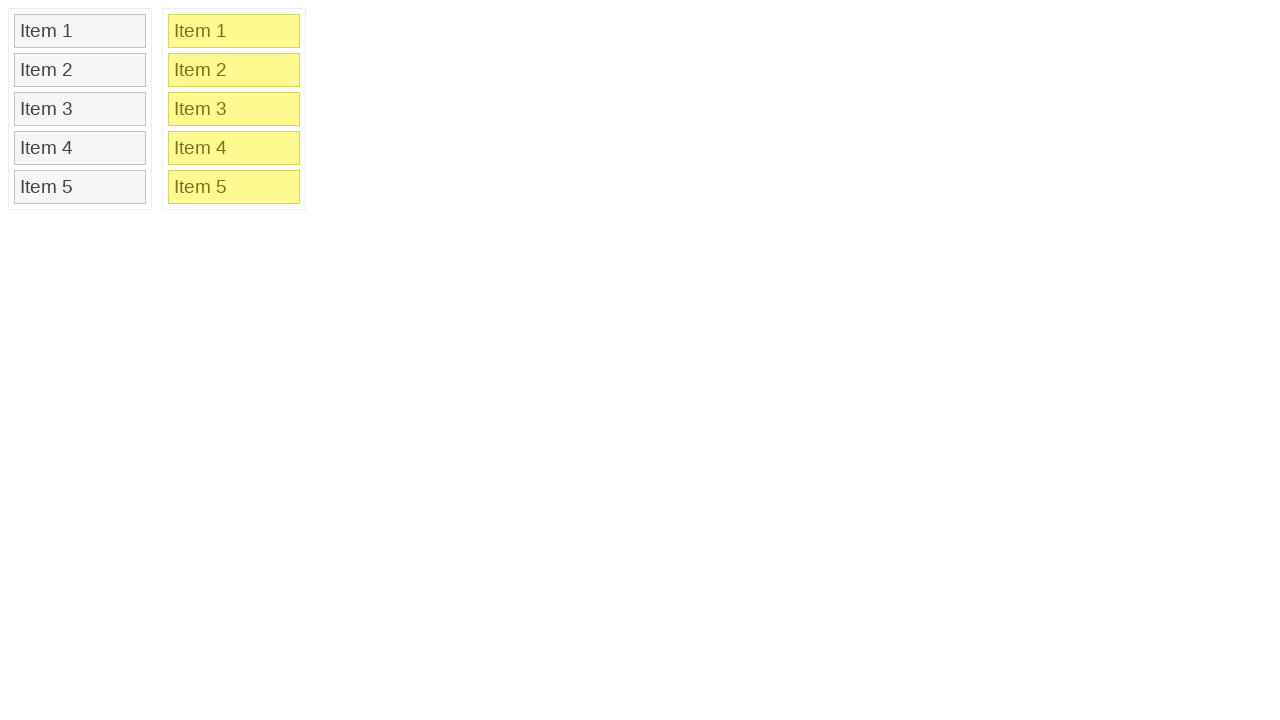

Located first item in target list
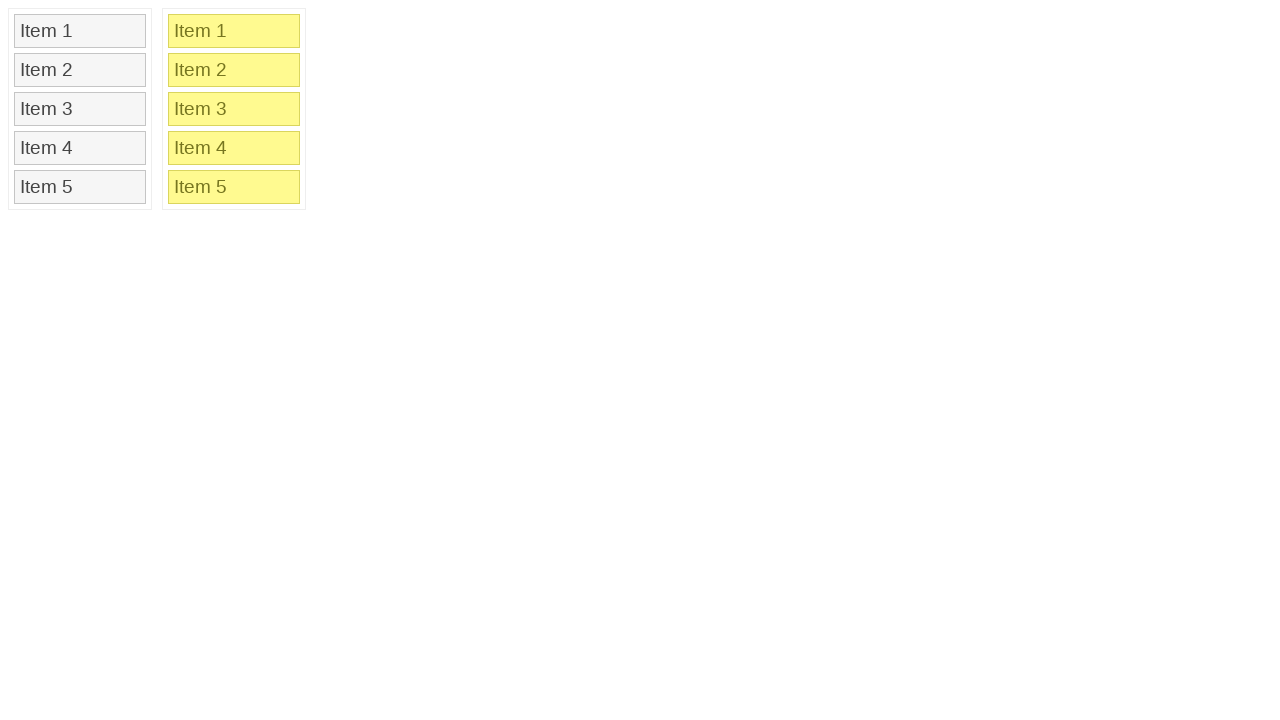

Dragged item from first sortable list to second sortable list at (234, 31)
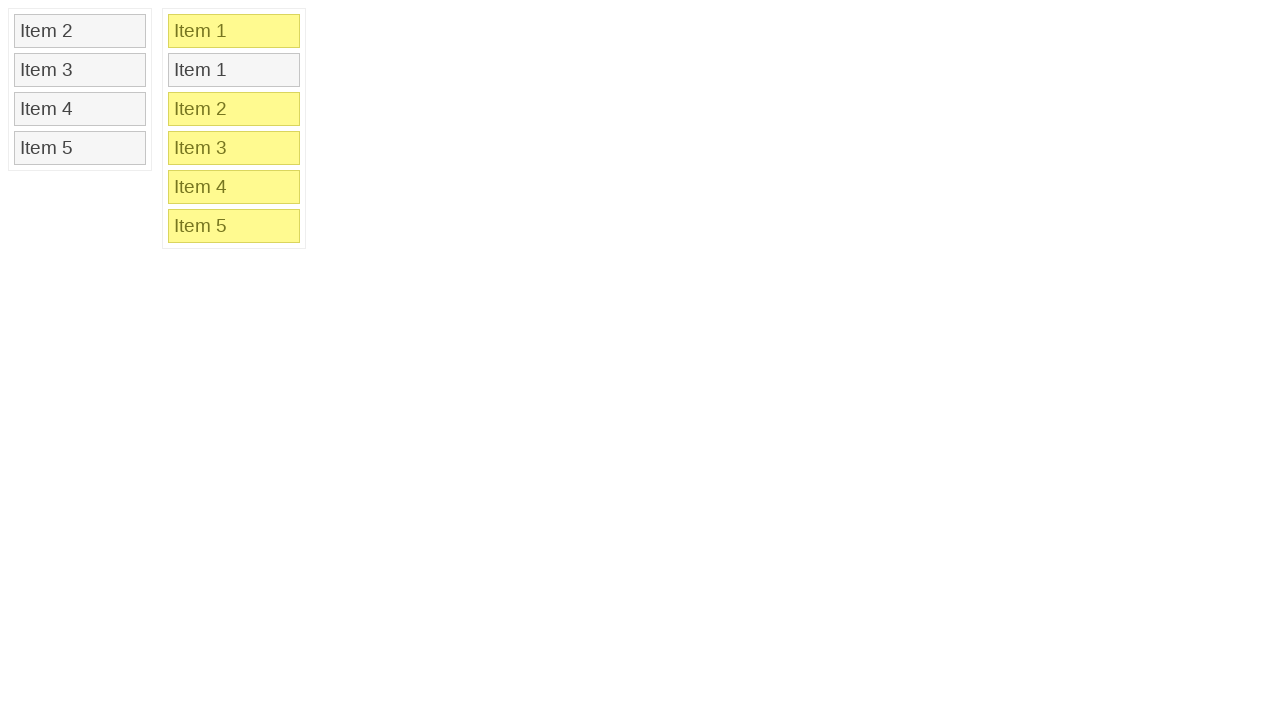

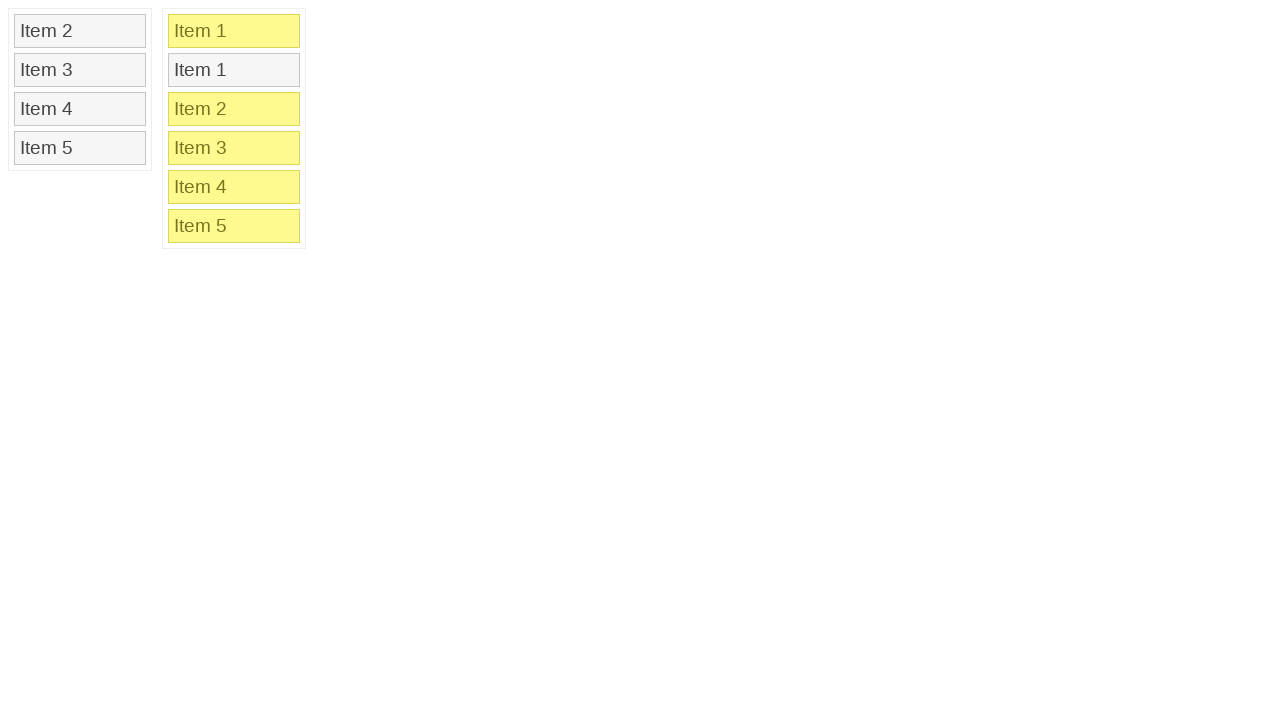